Sets a custom viewport size and navigates to the practice website

Starting URL: https://practice.cydeo.com/

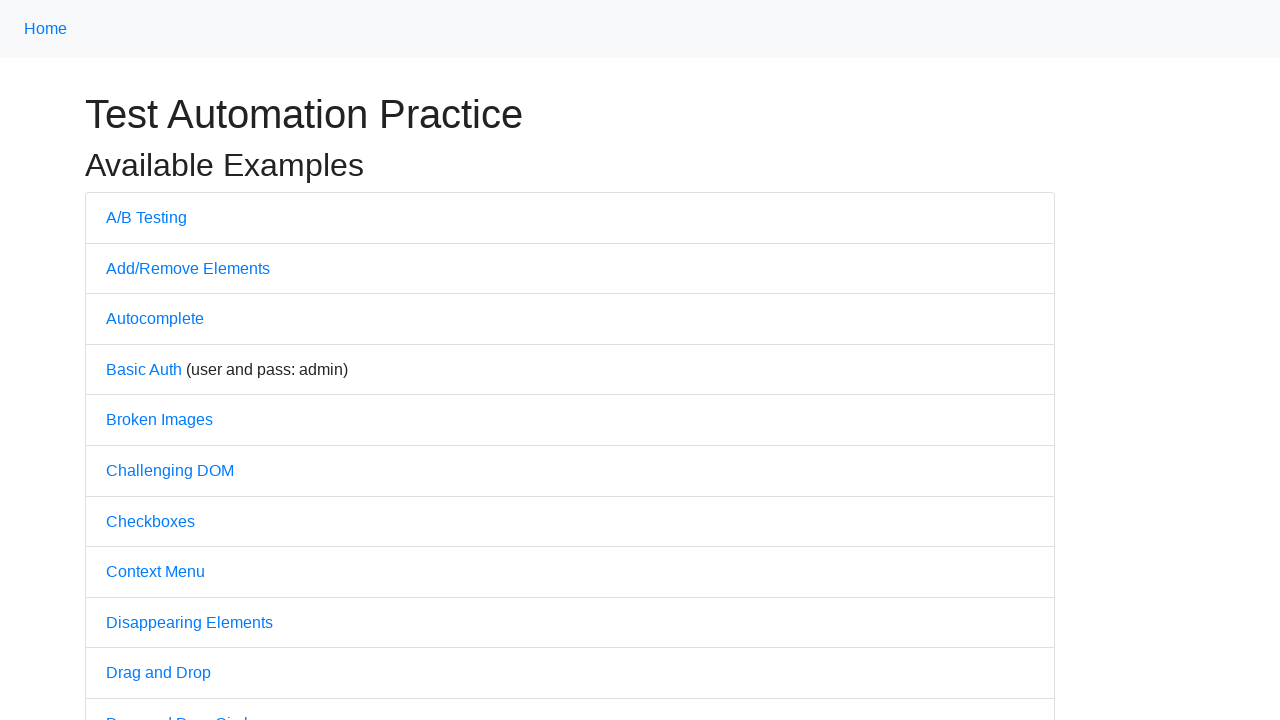

Set custom viewport size to 1850x1080
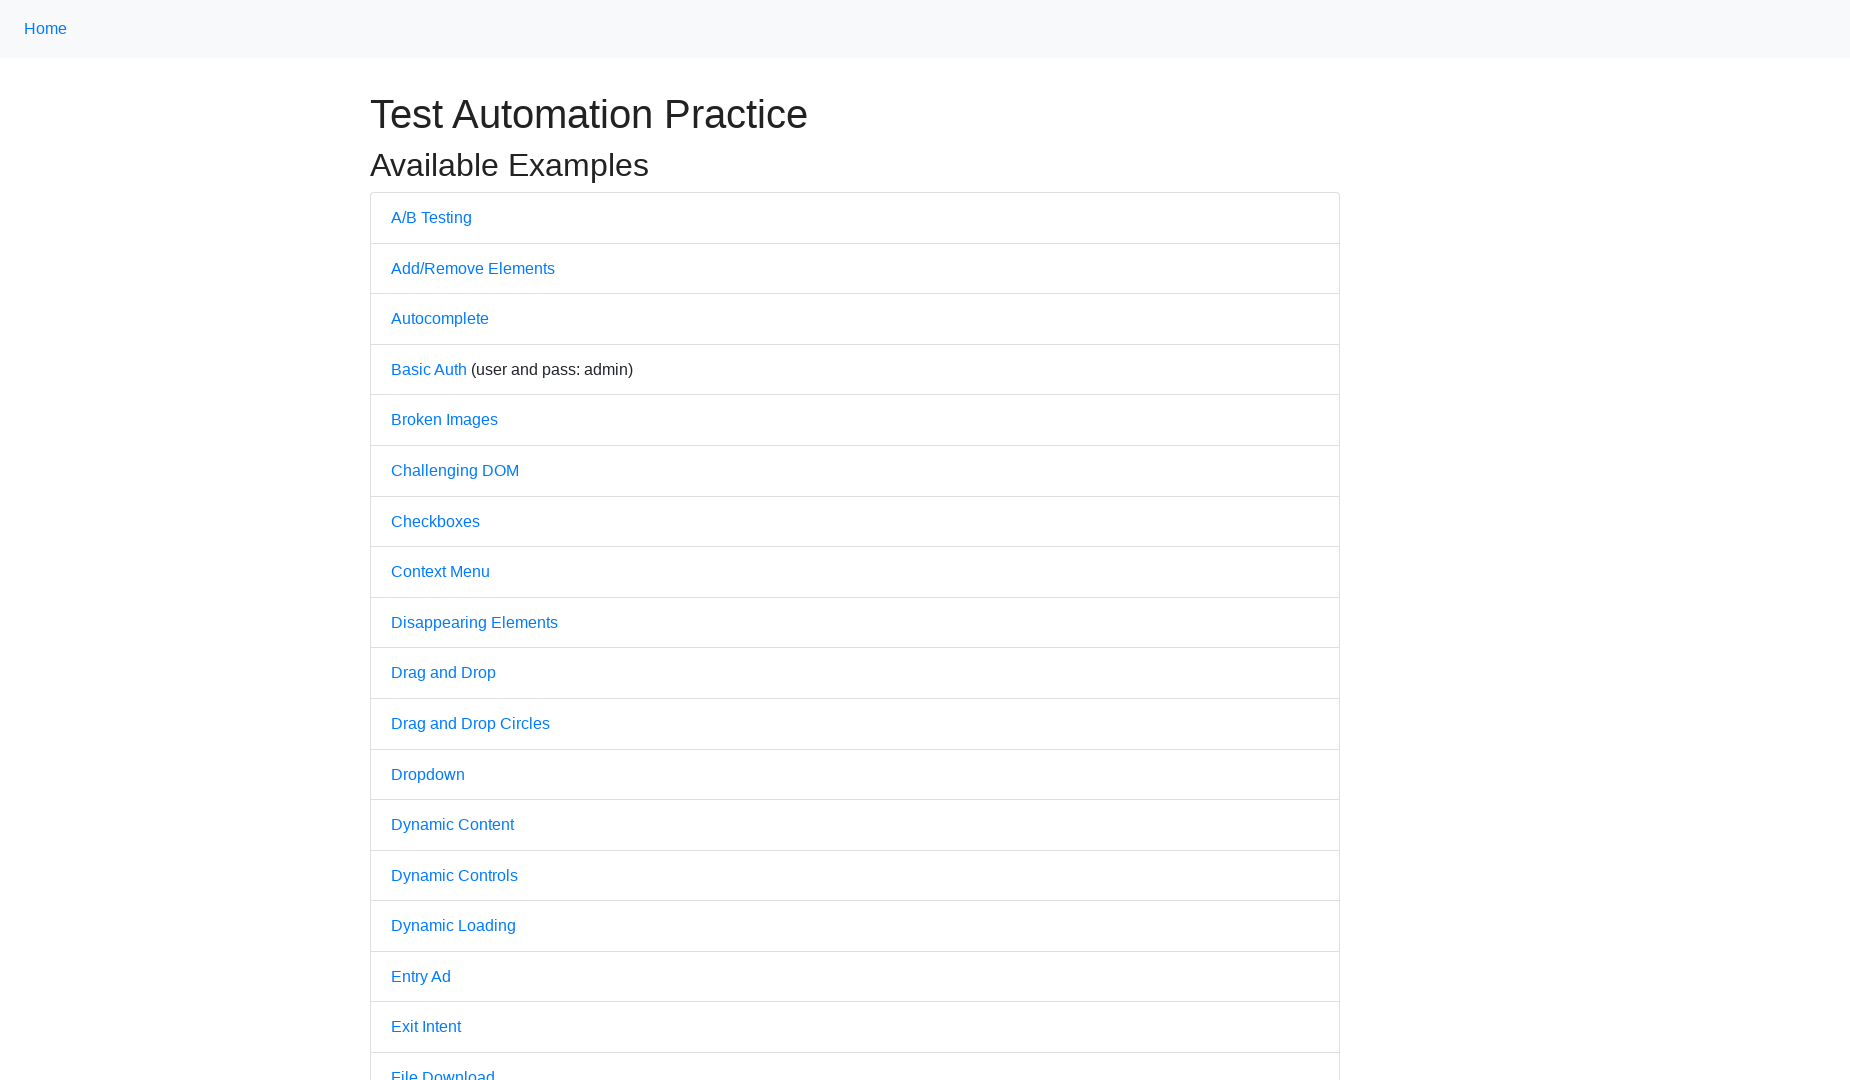

Navigated to practice website at https://practice.cydeo.com/
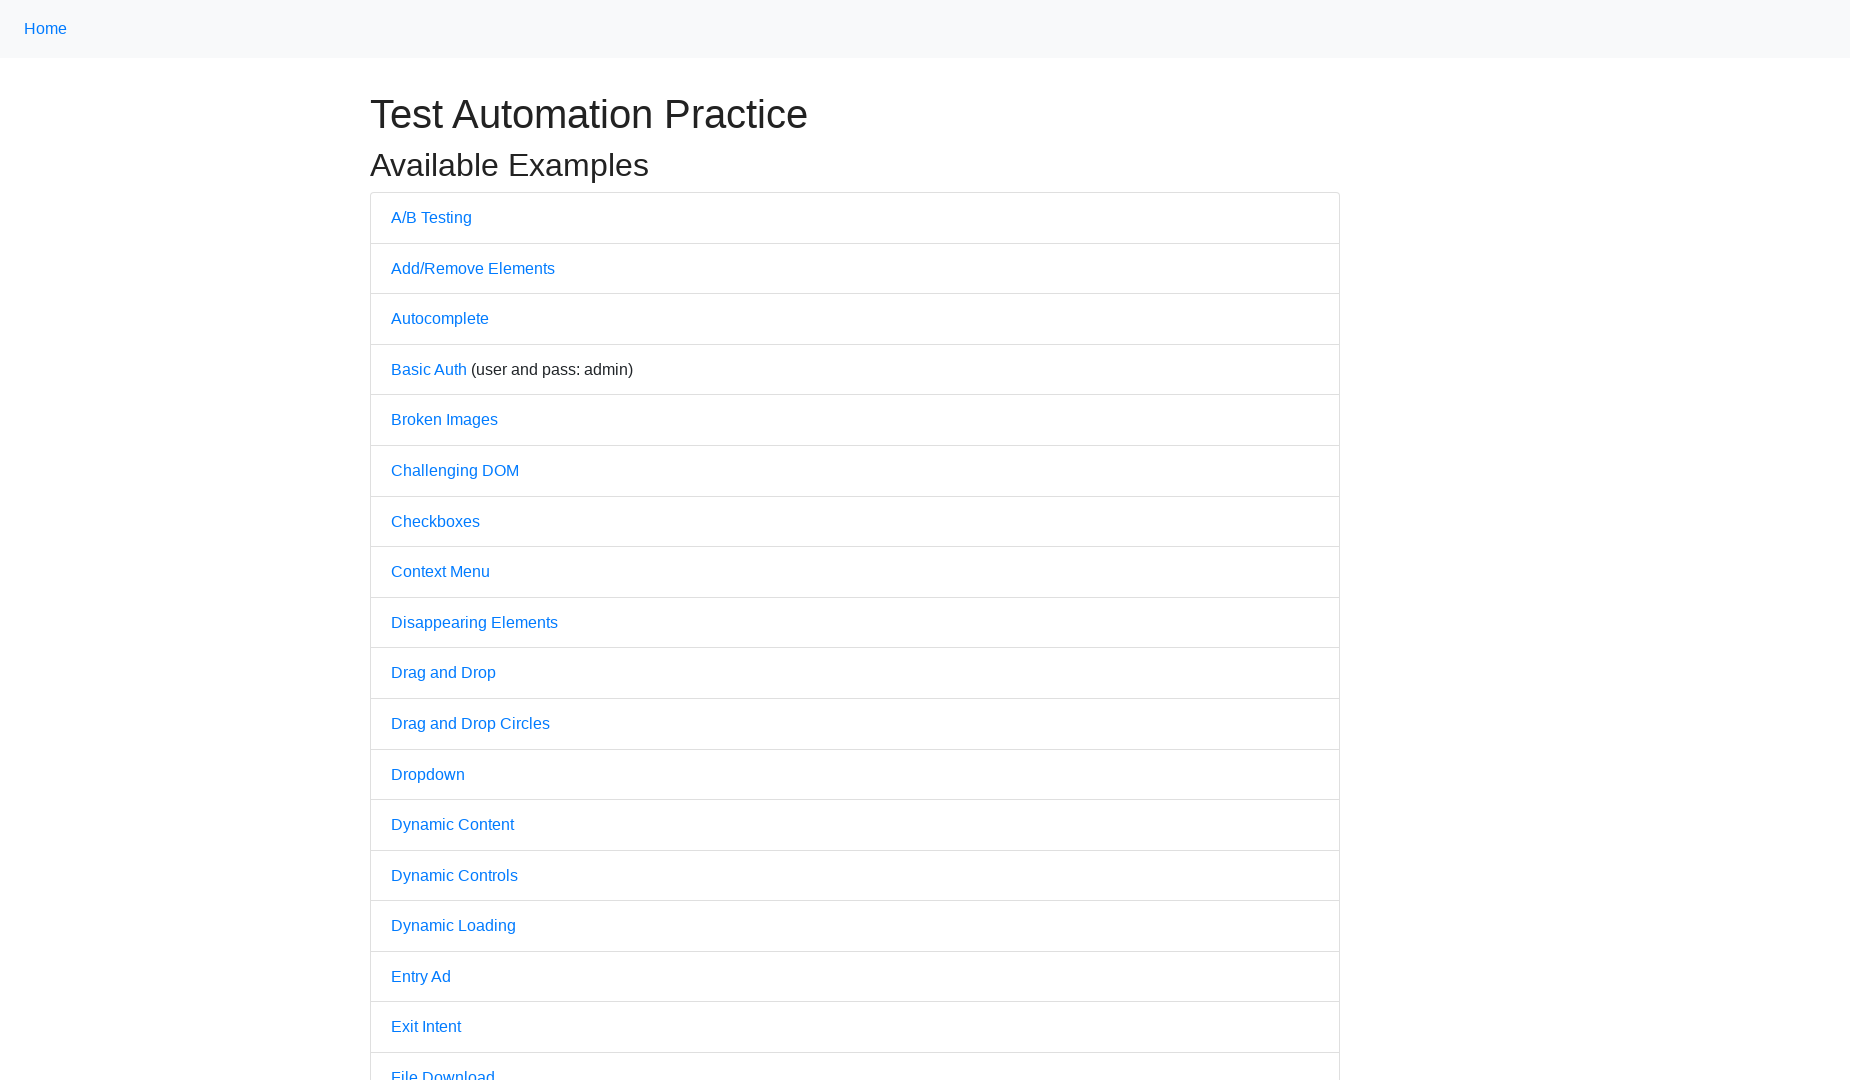

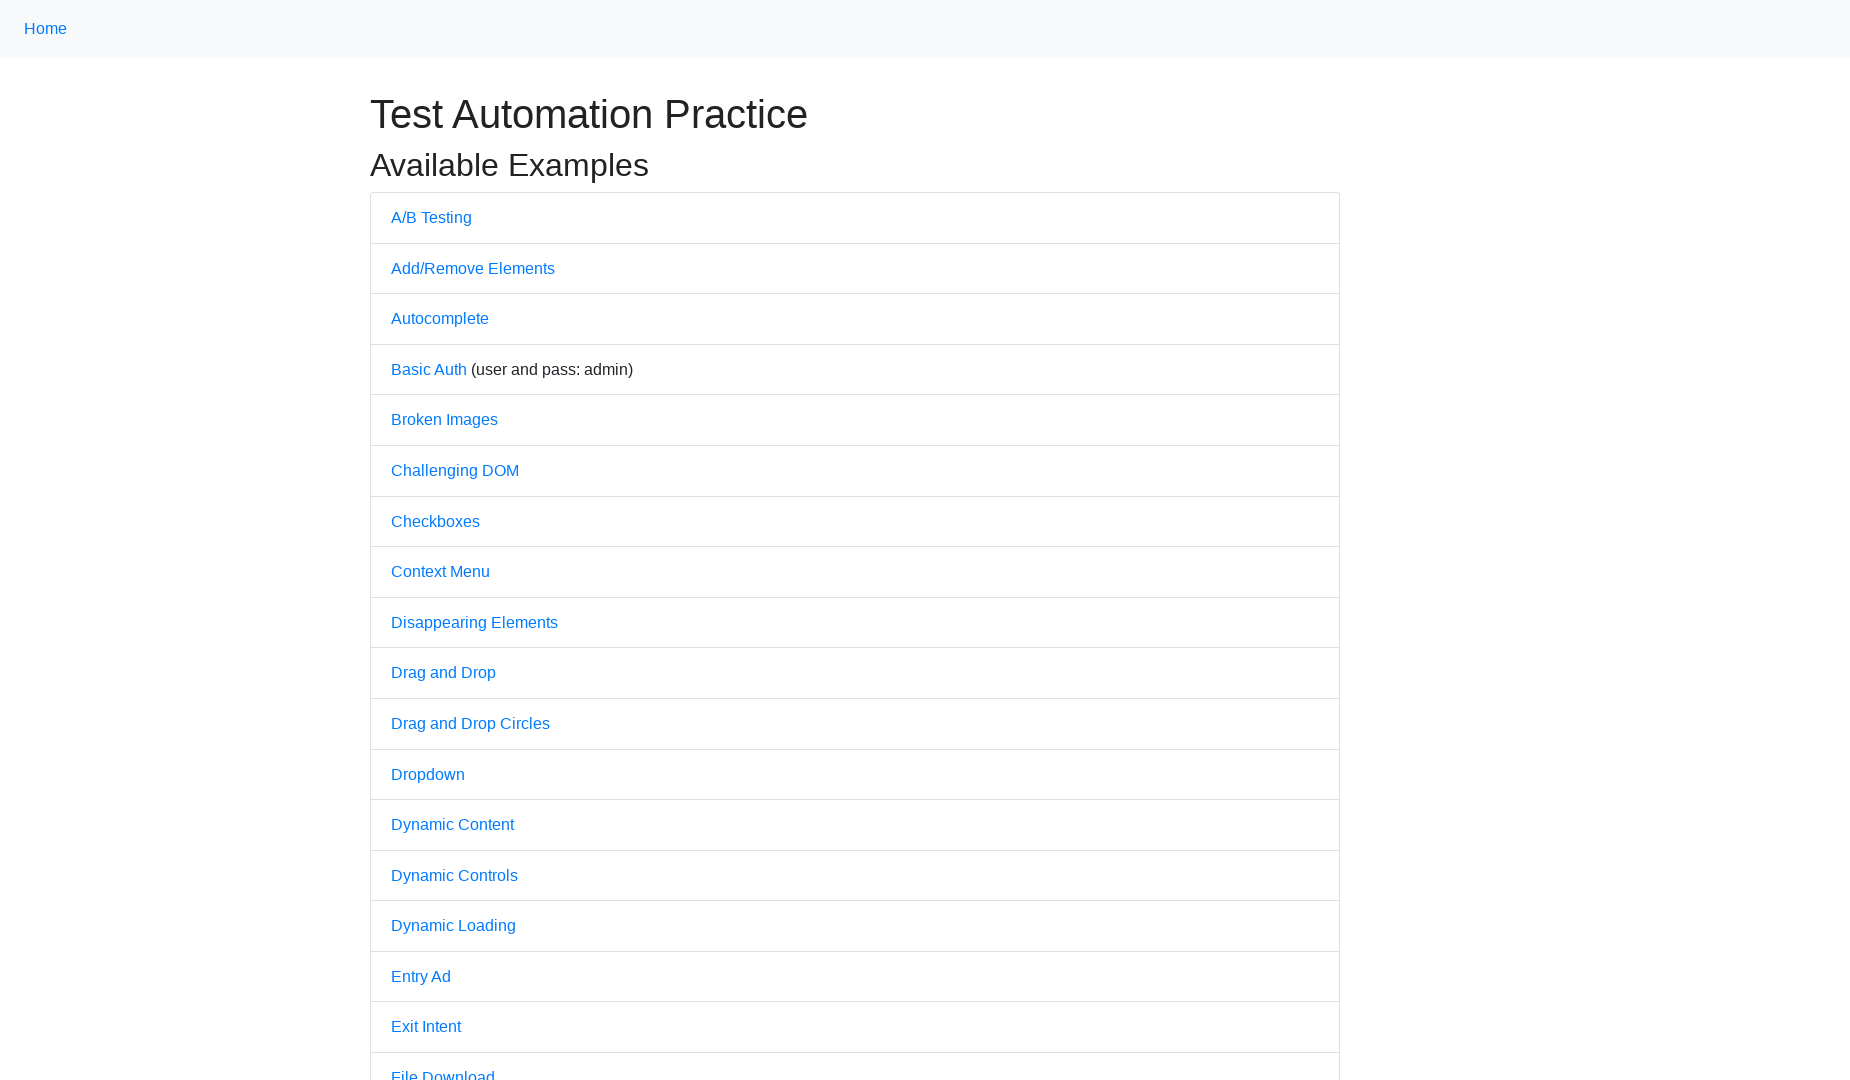